Clicks the Make Appointment button and verifies navigation to login page

Starting URL: https://katalon-demo-cura.herokuapp.com/

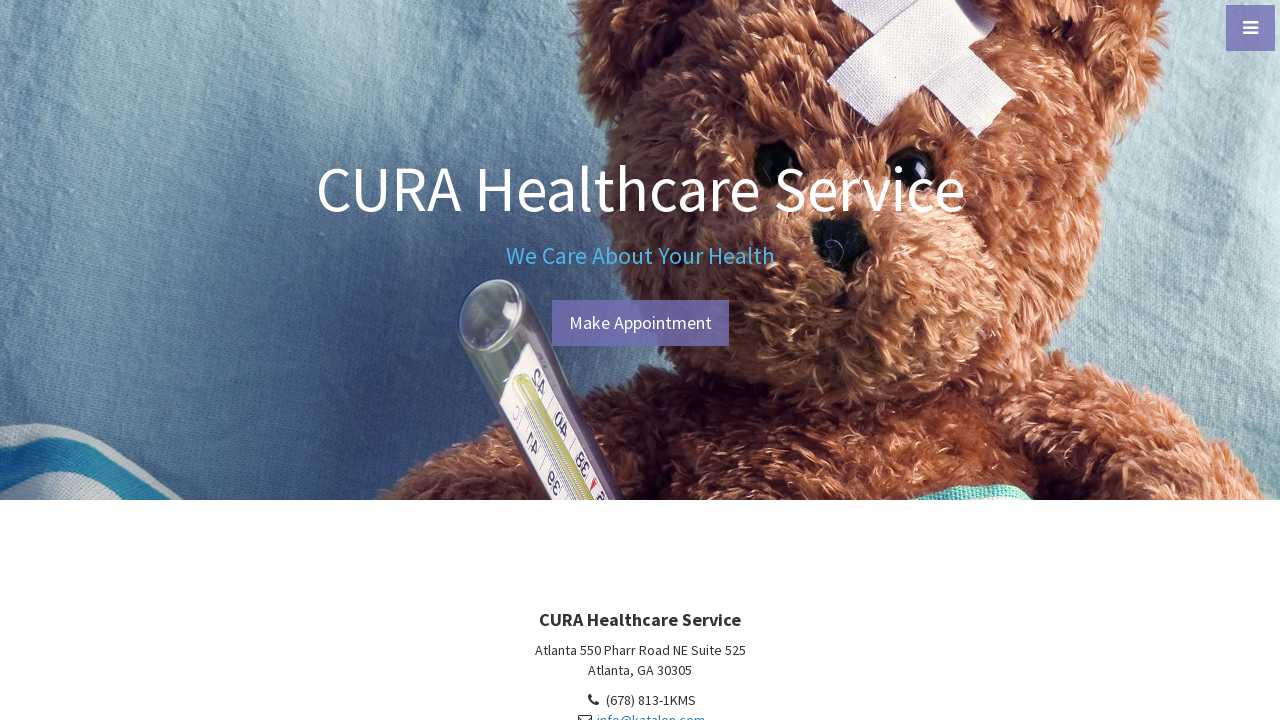

Navigated to CURA healthcare appointment homepage
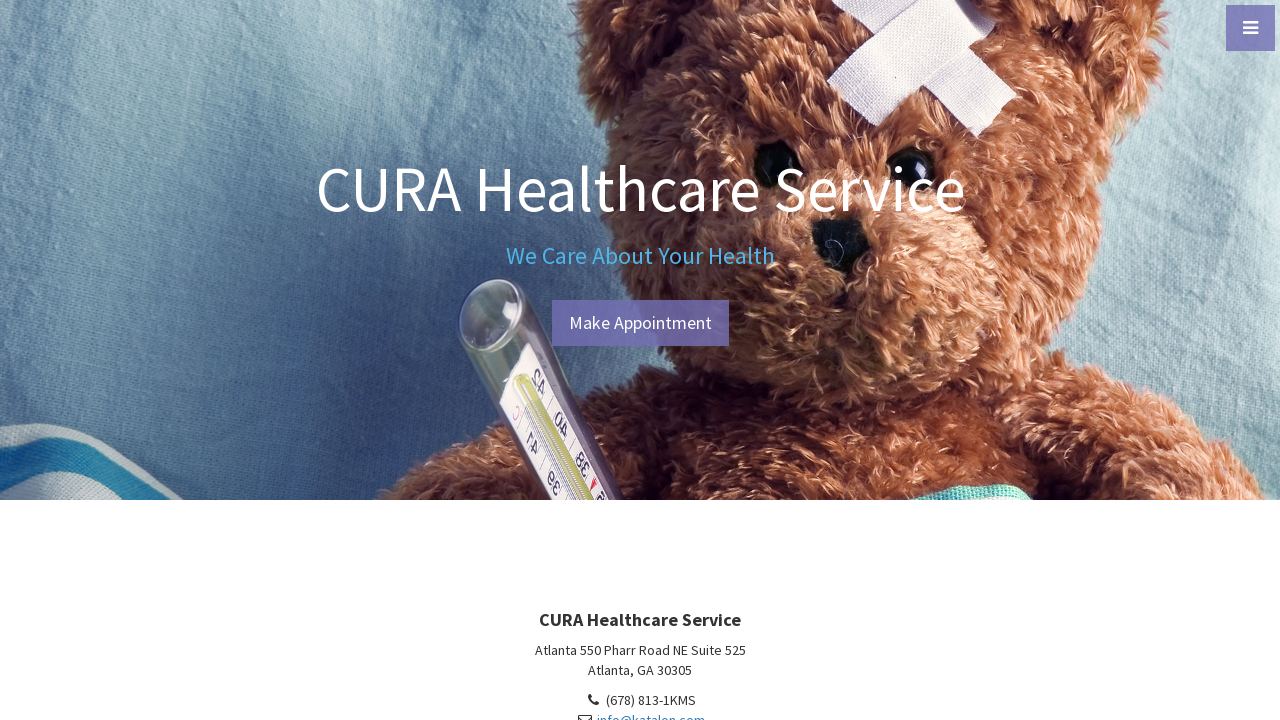

Clicked 'Make Appointment' button at (640, 323) on #btn-make-appointment
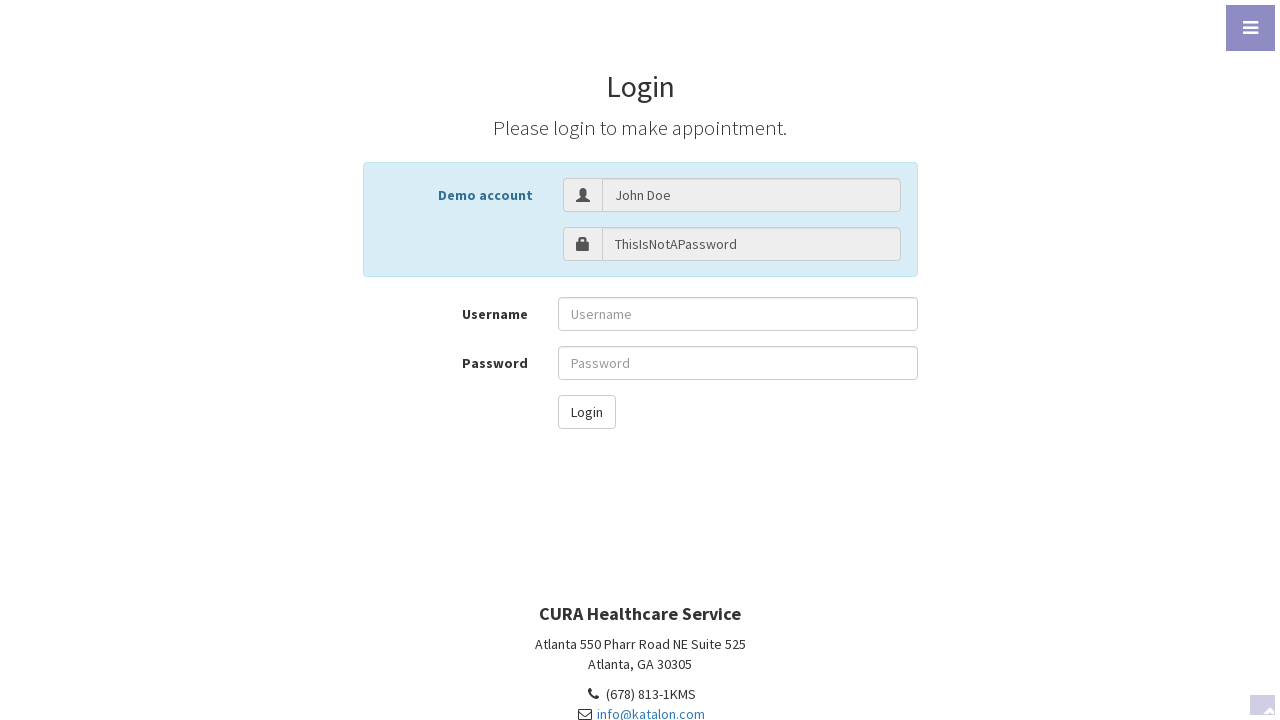

Login page loaded and login text element became visible
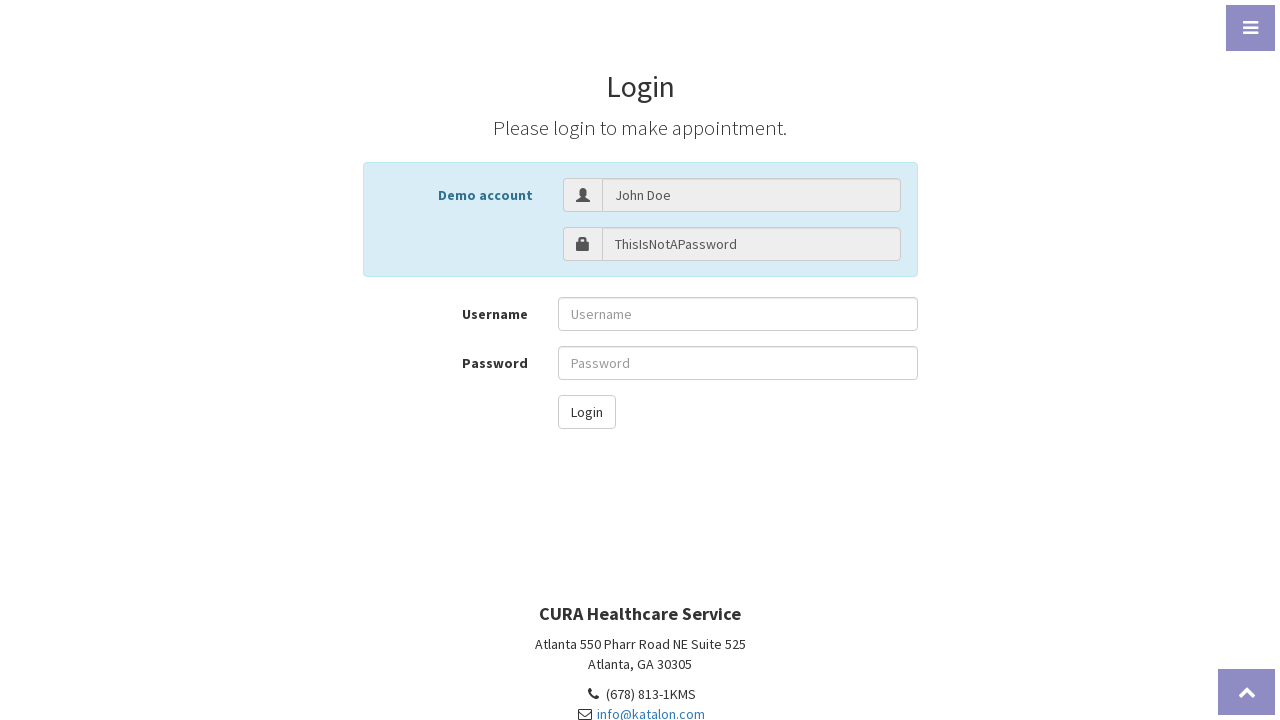

Retrieved login page text content
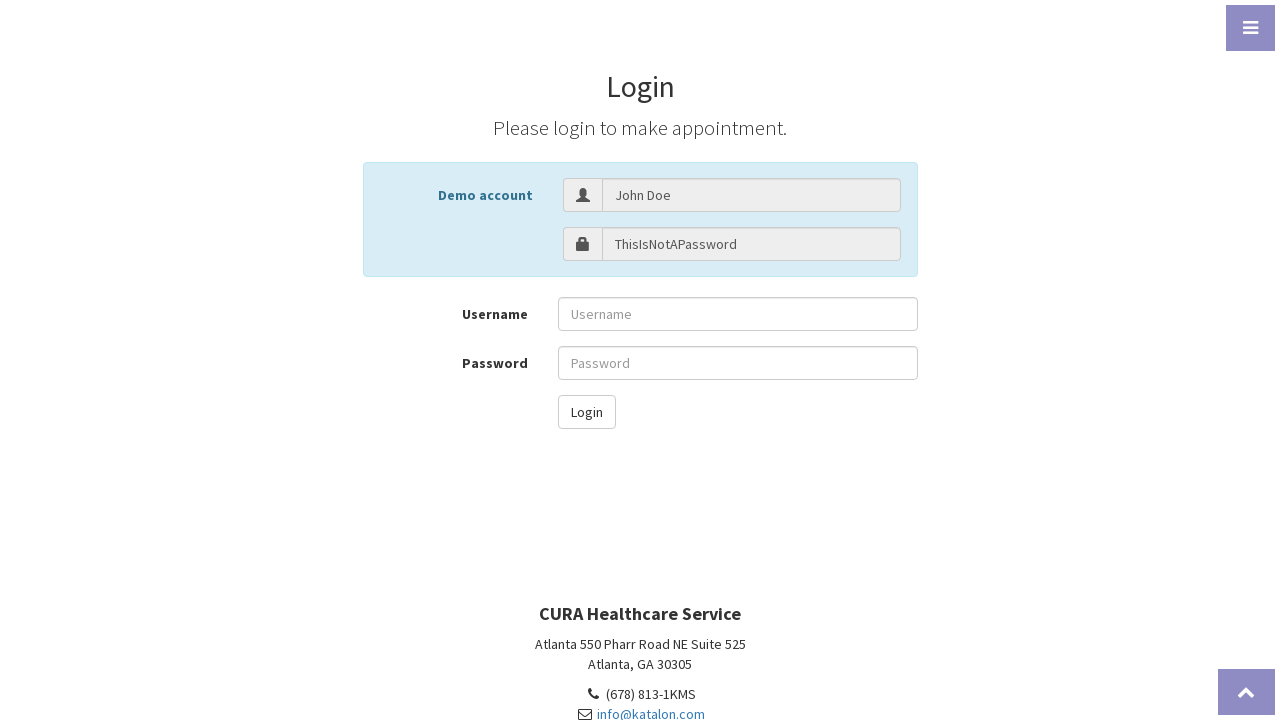

Verified login page displays 'Please login to make appointment.' text
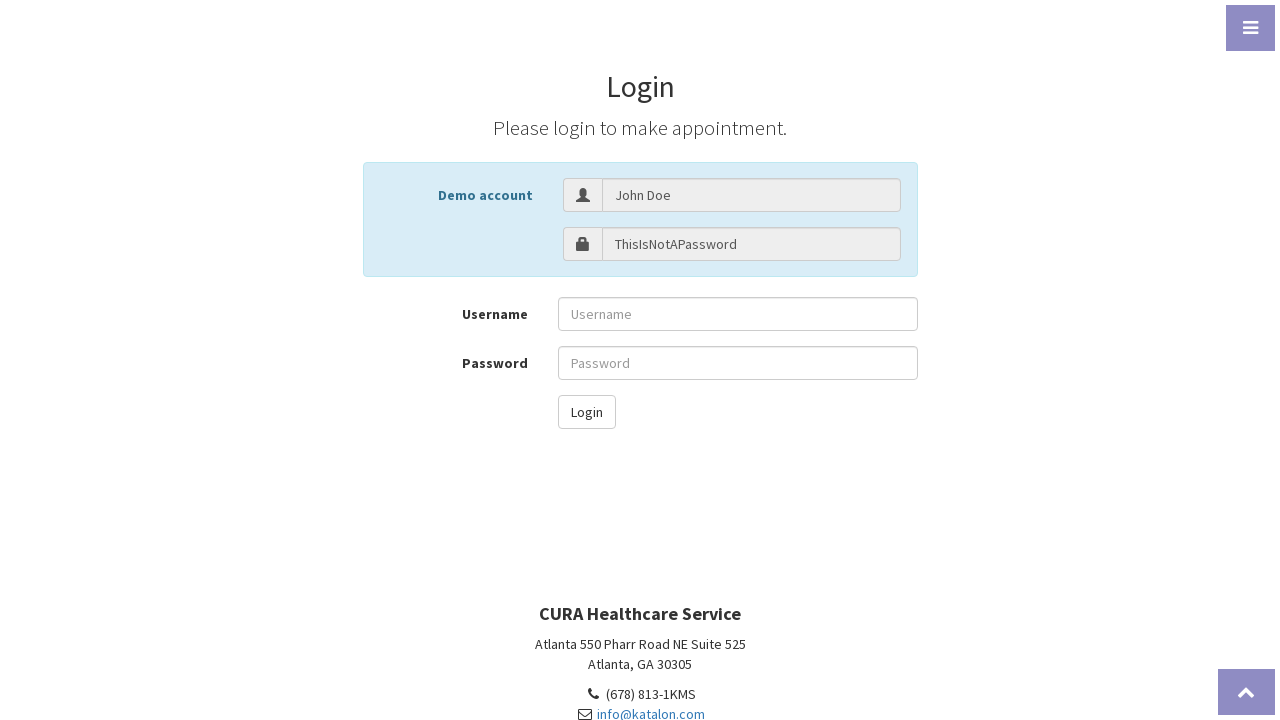

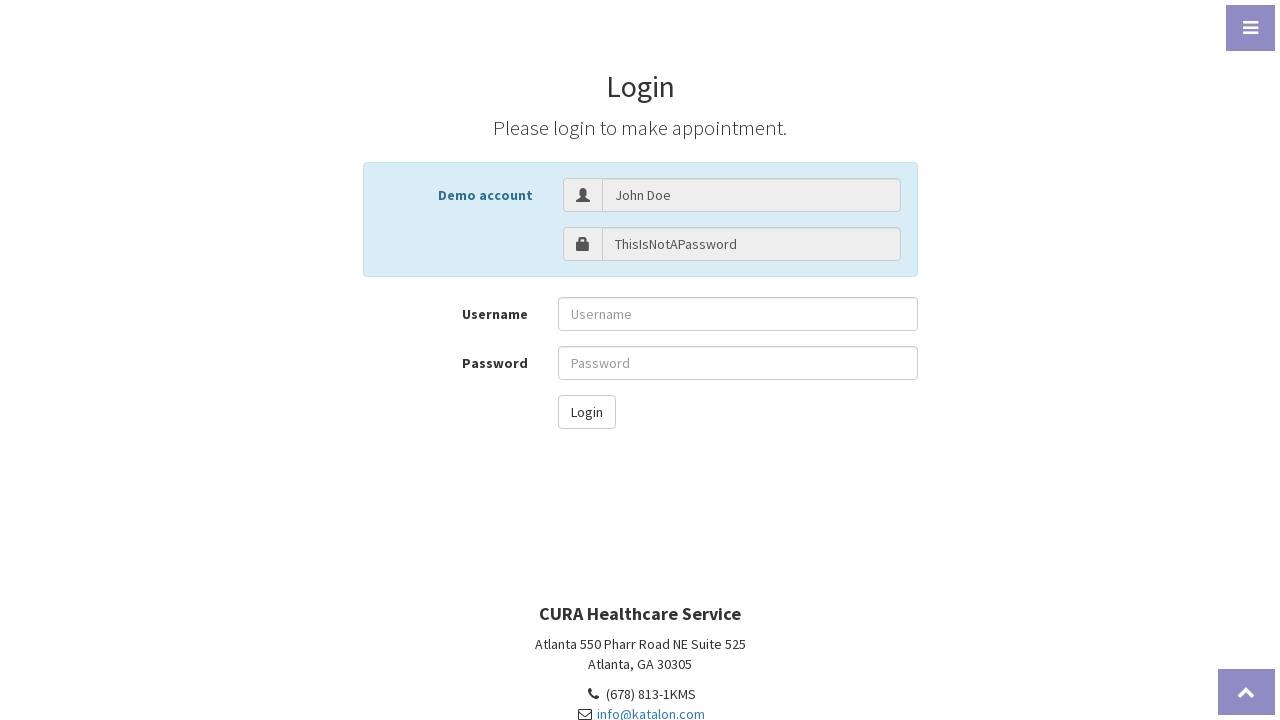